Tests a form that requires calculating the sum of two numbers displayed on the page, selecting the result from a dropdown, and submitting the form

Starting URL: https://suninjuly.github.io/selects2.html

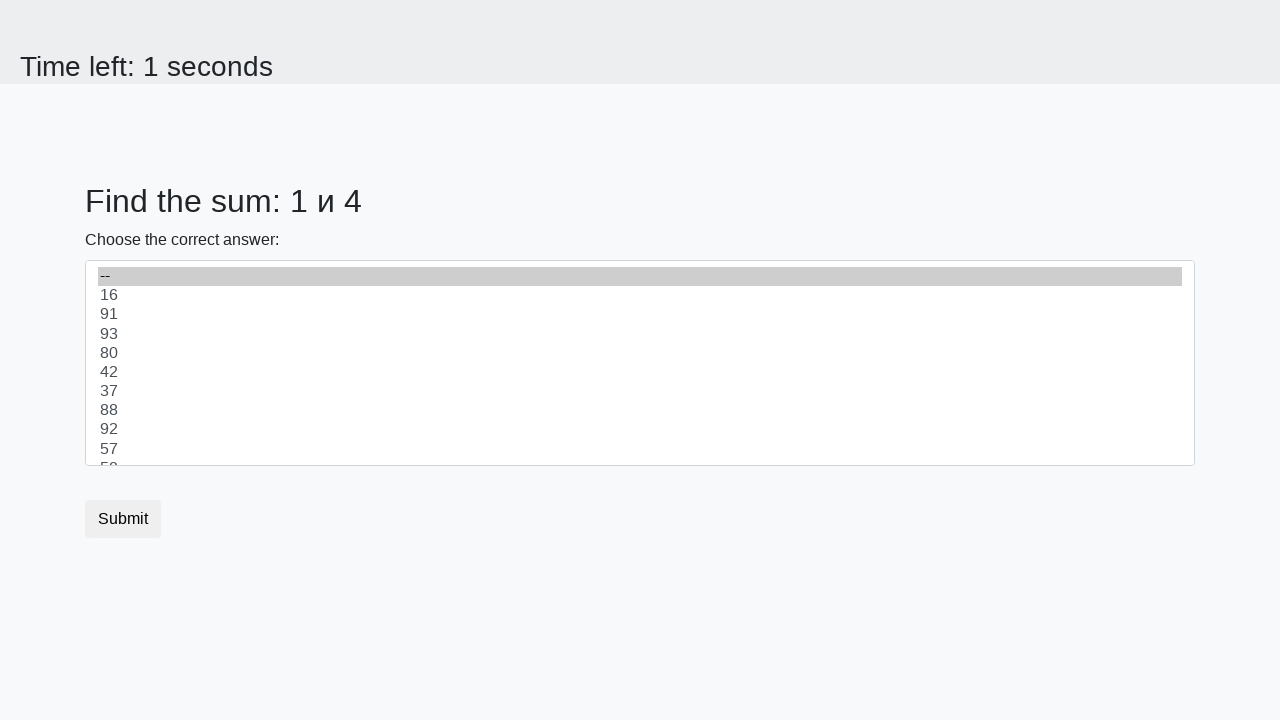

Retrieved first number from page
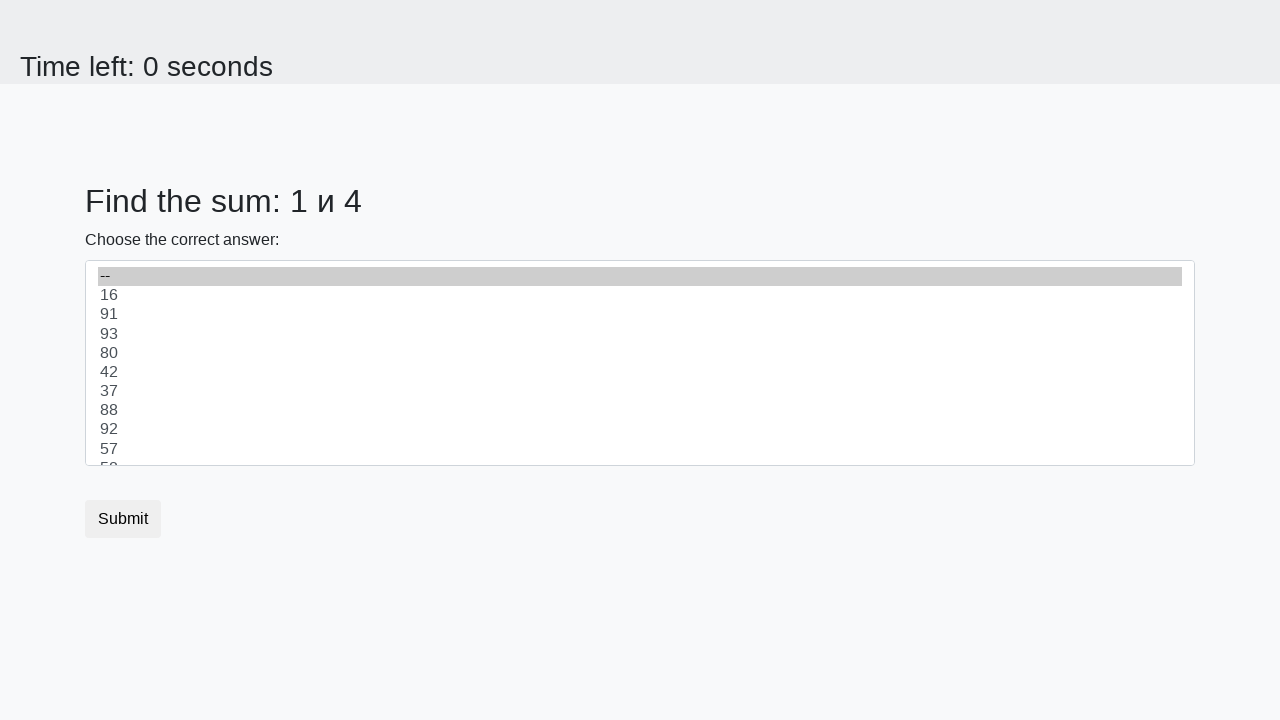

Retrieved second number from page
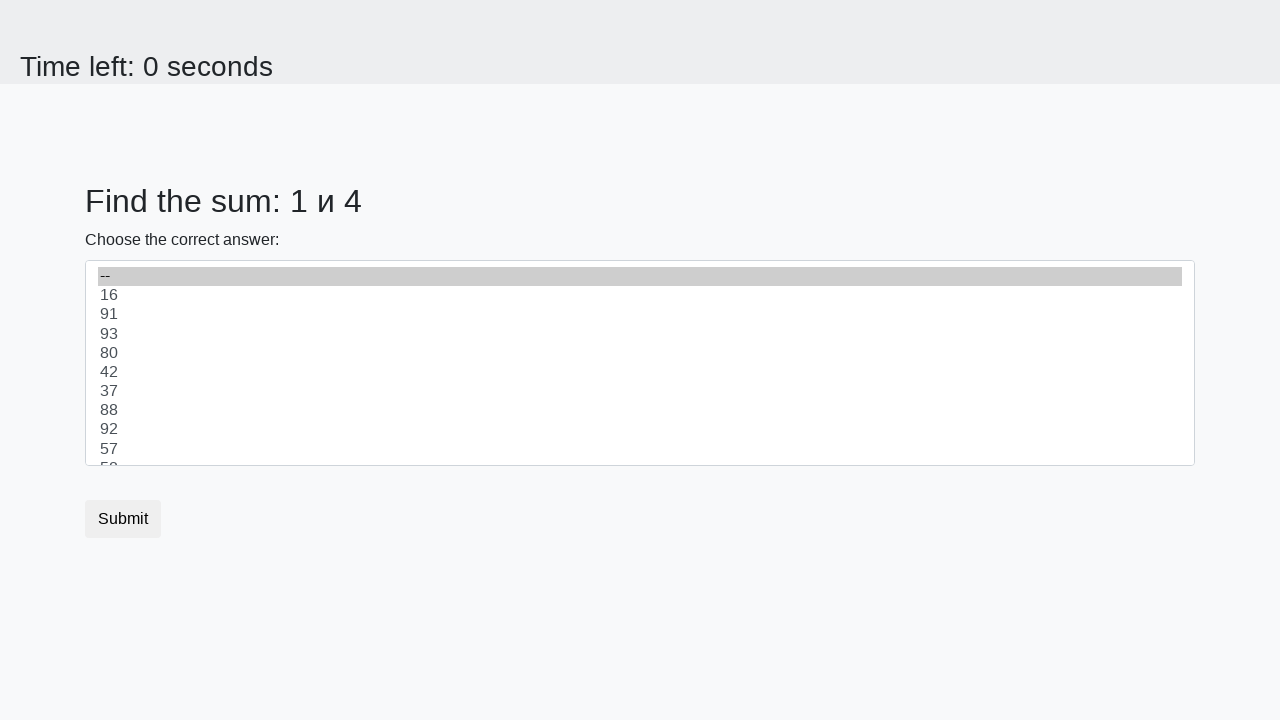

Calculated sum: 1 + 4 = 5
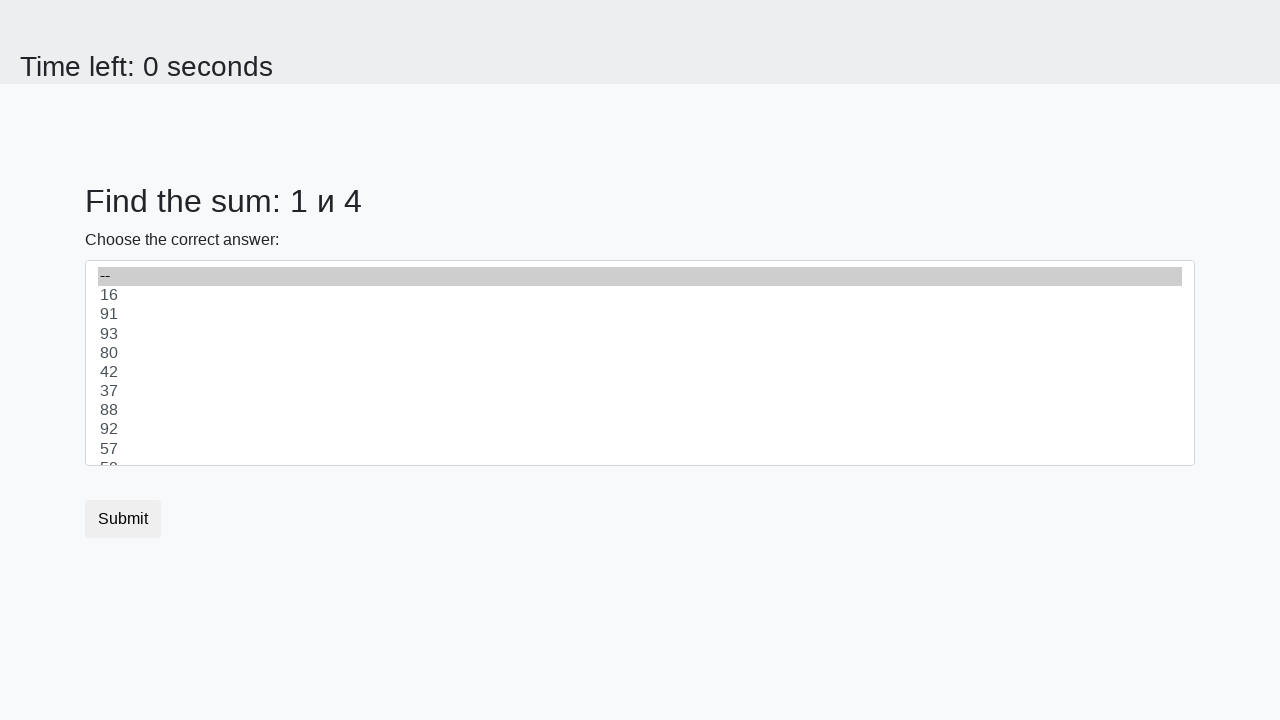

Selected calculated result '5' from dropdown on select
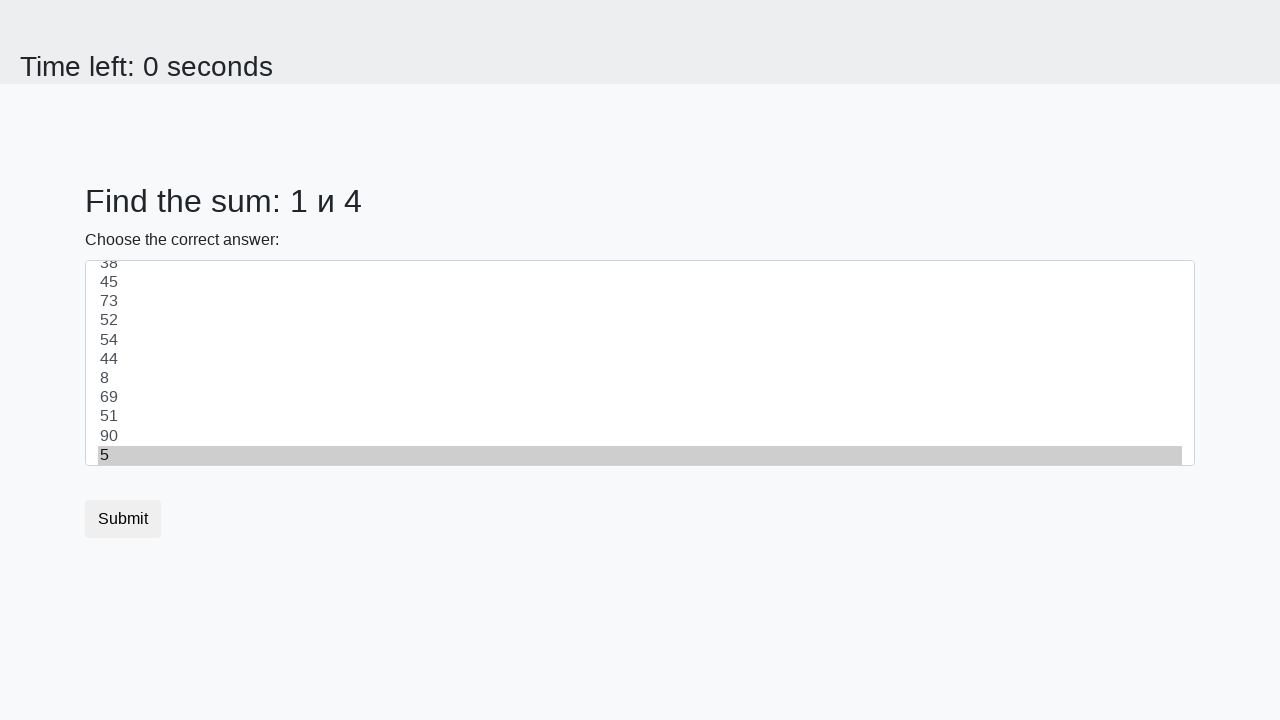

Clicked submit button to submit form at (123, 519) on .btn.btn-default
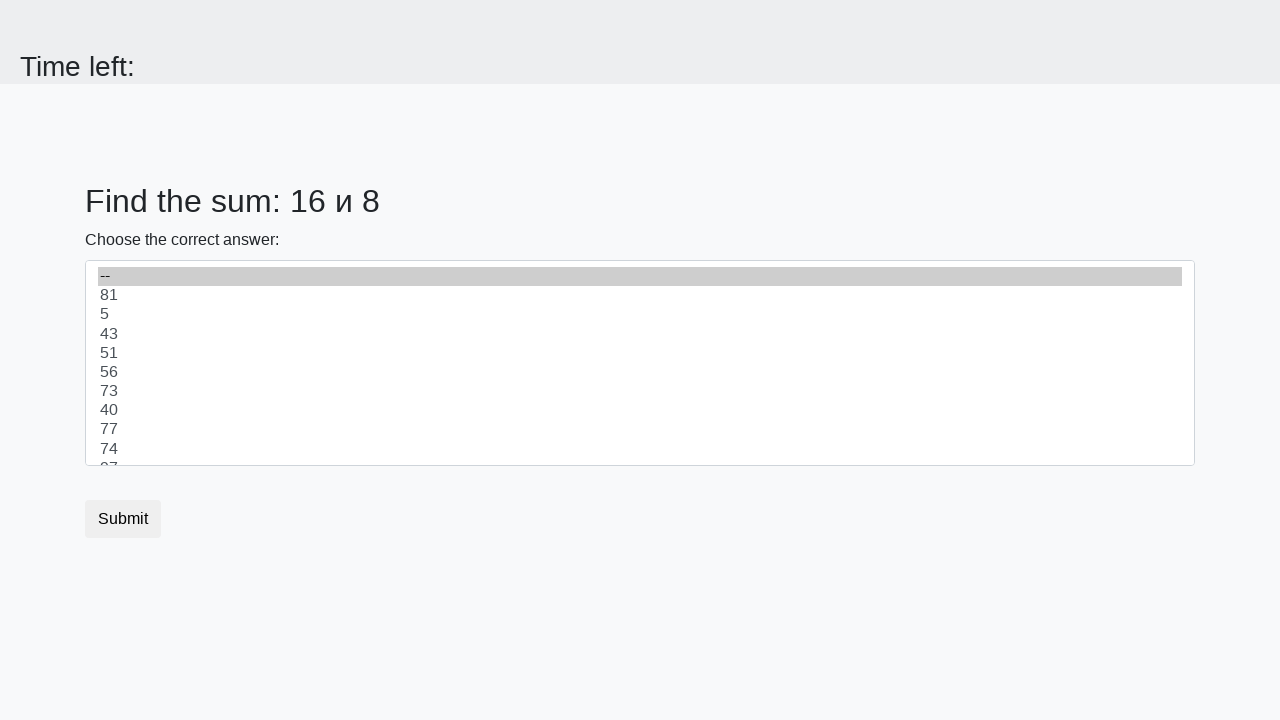

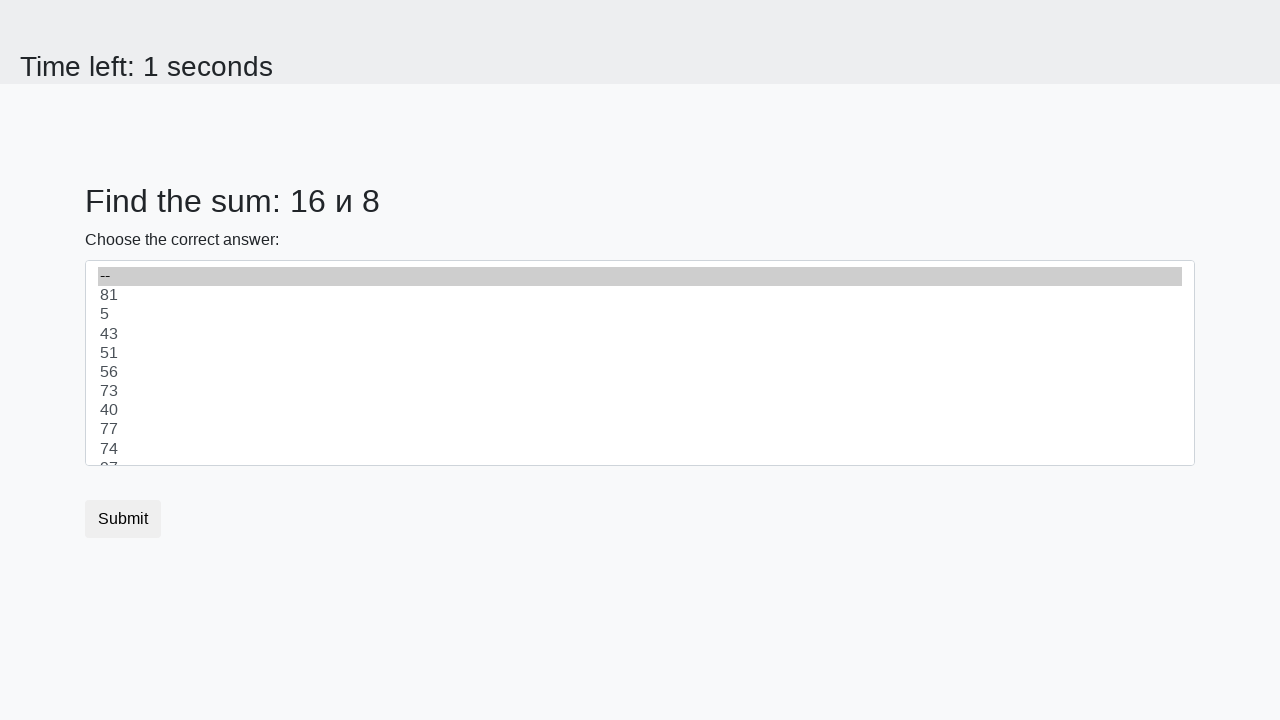